Fills a text field with a name and selects a car option from a dropdown menu

Starting URL: http://only-testing-blog.blogspot.in/2014/01/textbox.html

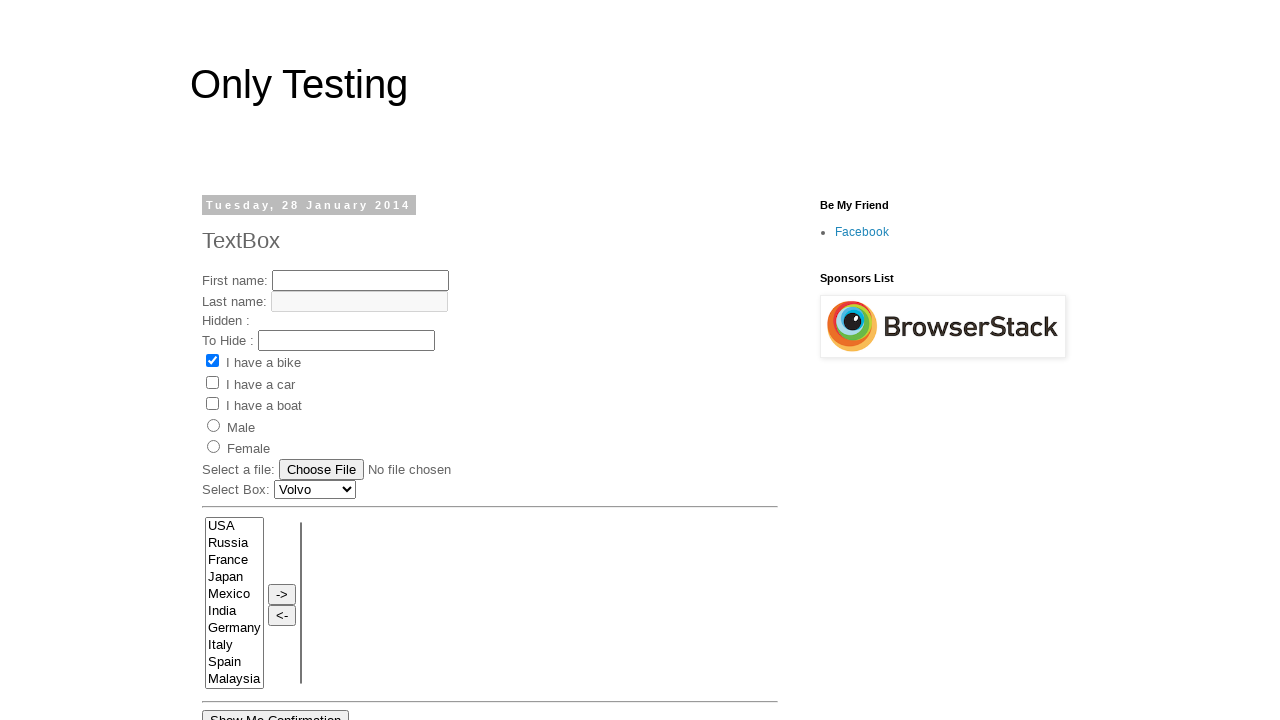

Filled first name text field with 'Munna' on //*[@id='text1']
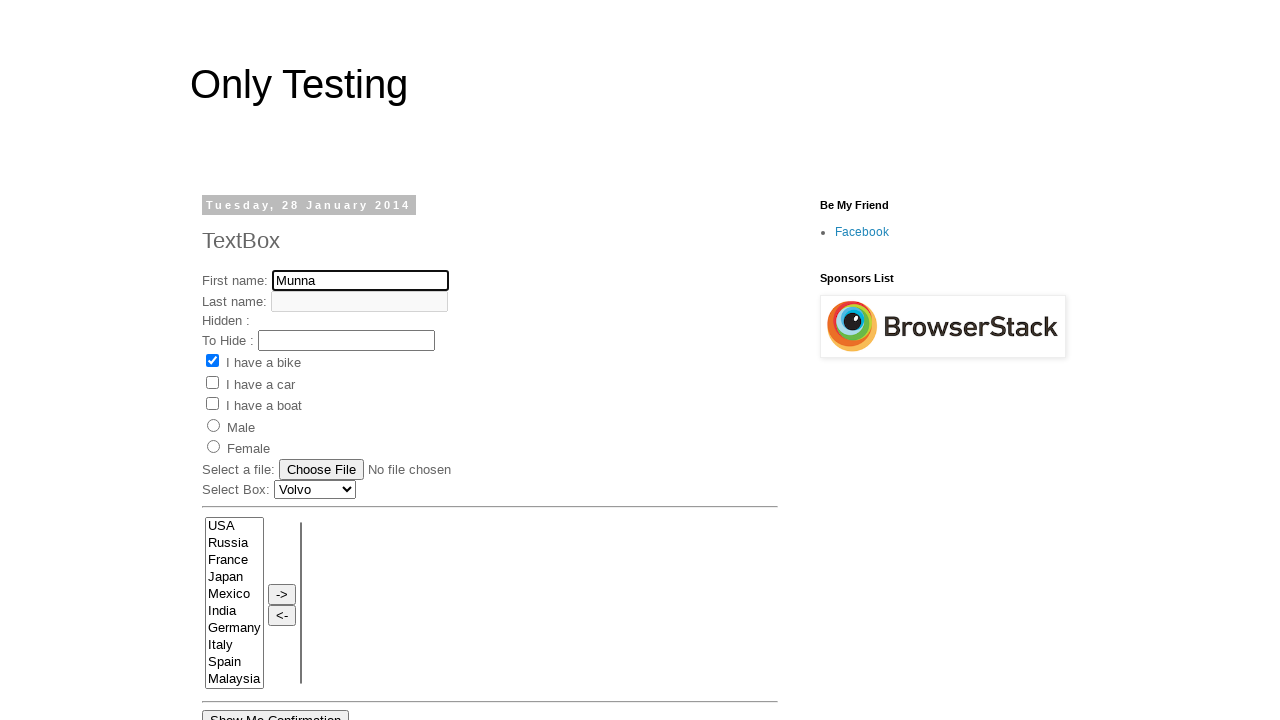

Selected 'BMW' from car dropdown menu on //*[@id='Carlist']
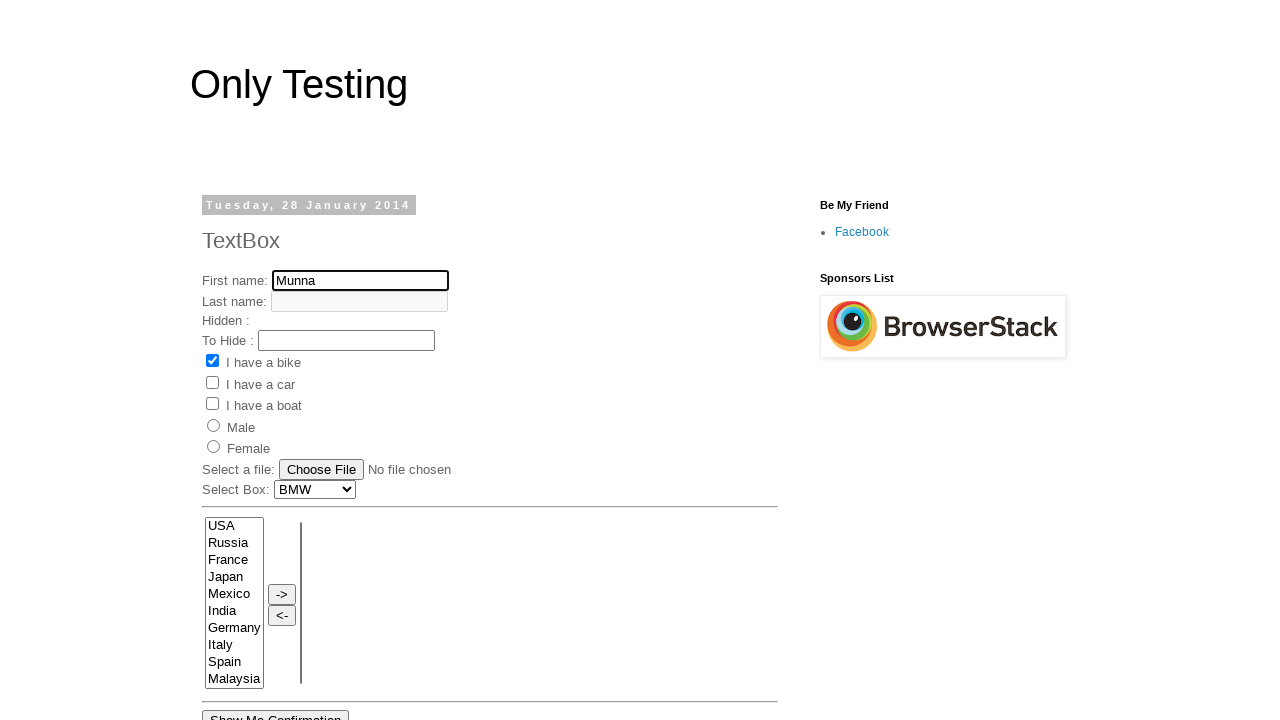

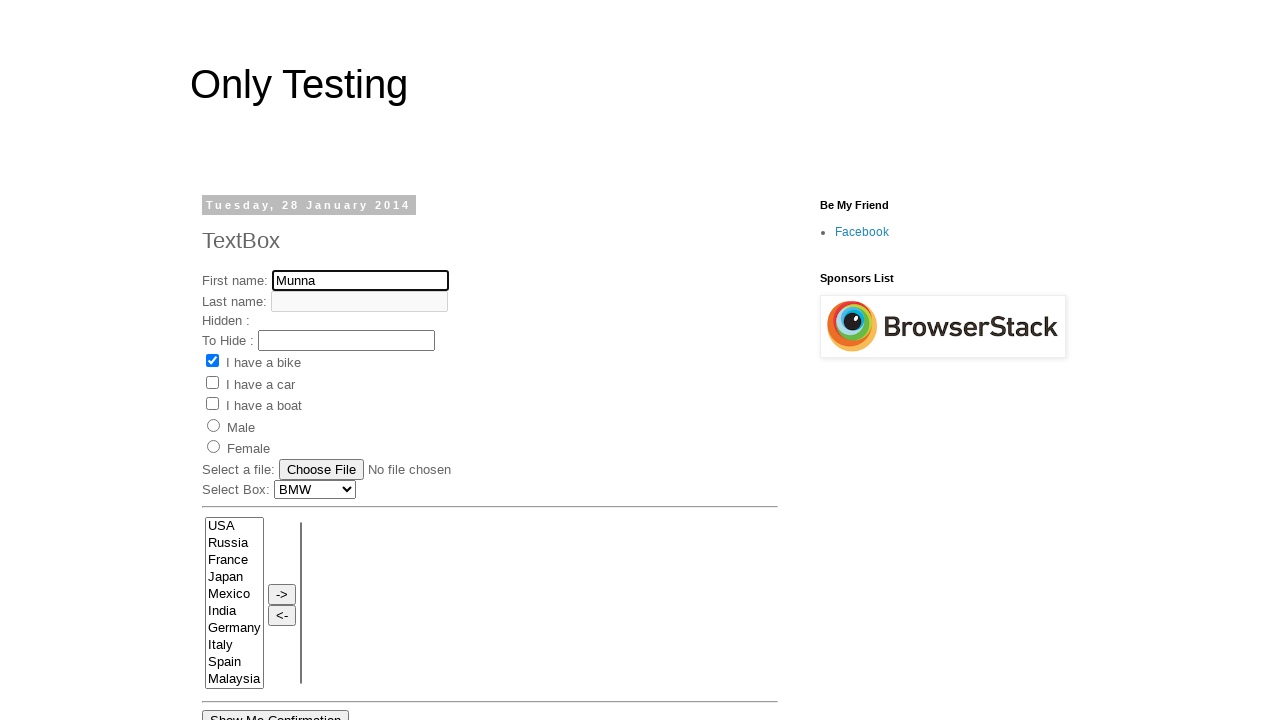